Tests JavaScript alert functionality by clicking a button to trigger an alert, accepting it, and verifying the success message

Starting URL: https://the-internet.herokuapp.com/javascript_alerts

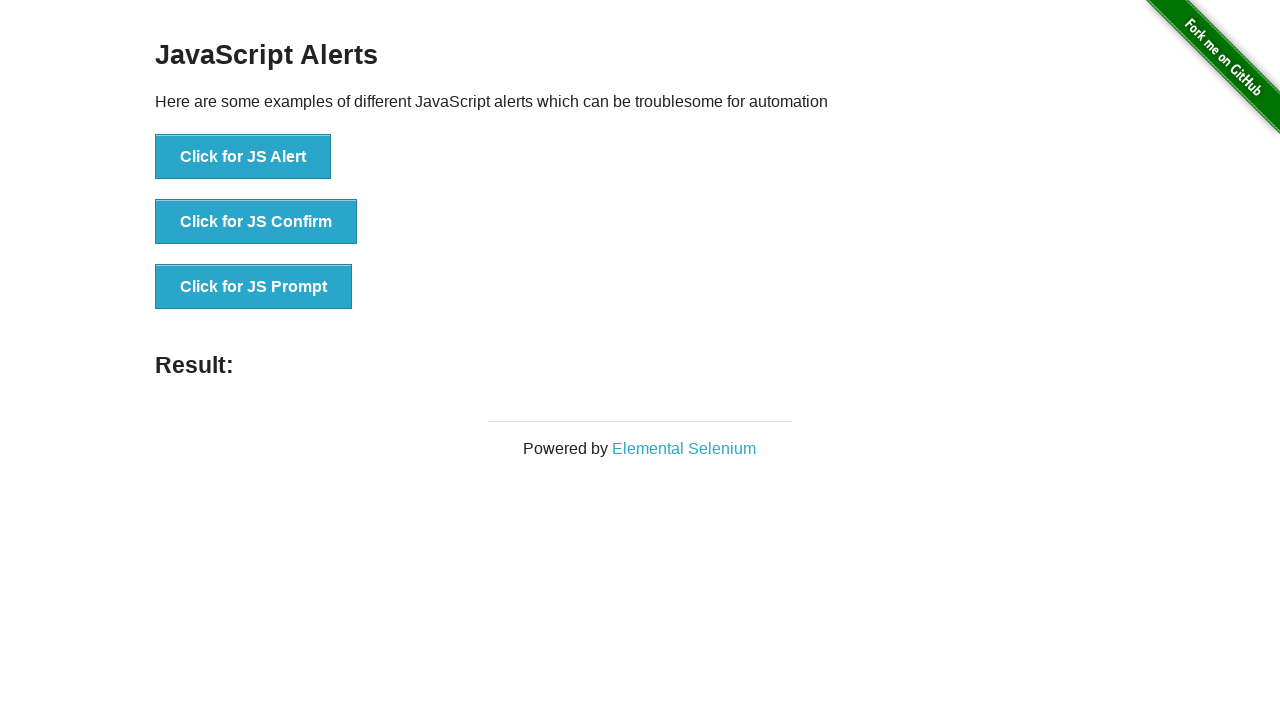

Clicked button to trigger JavaScript alert at (243, 157) on text='Click for JS Alert'
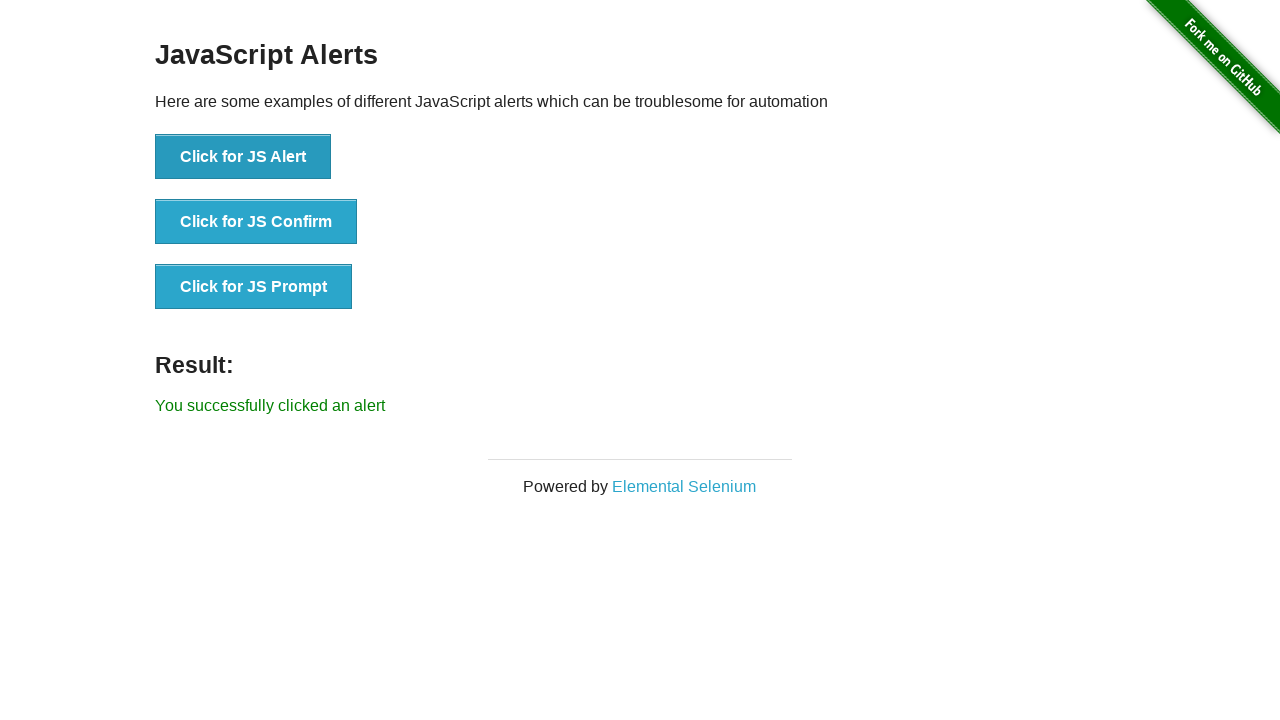

Set up dialog handler to accept alert
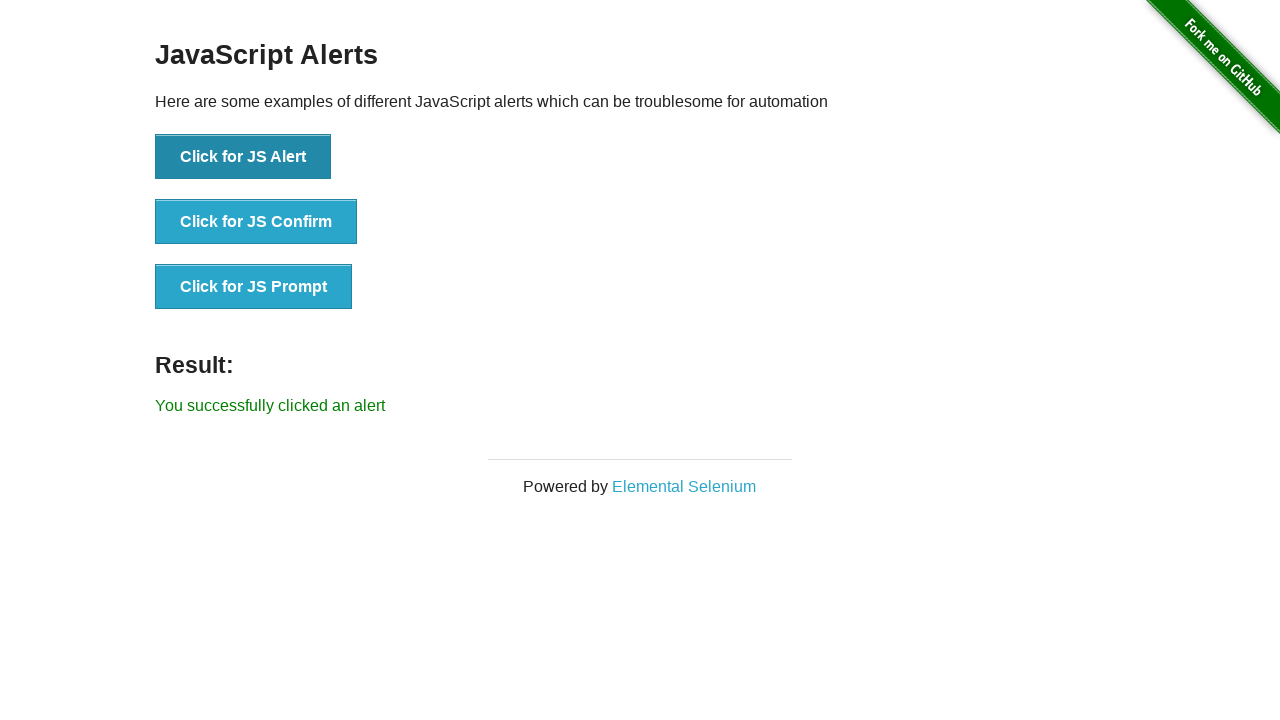

Verified success message 'You successfully clicked an alert' is displayed
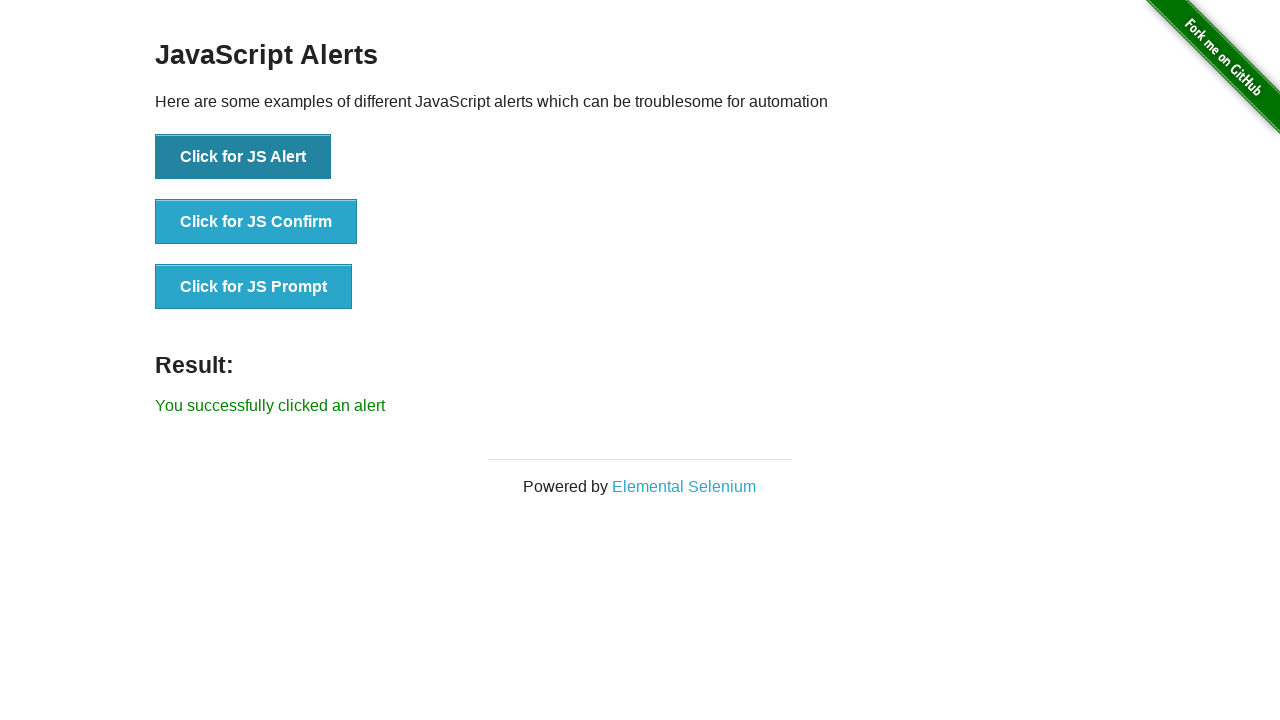

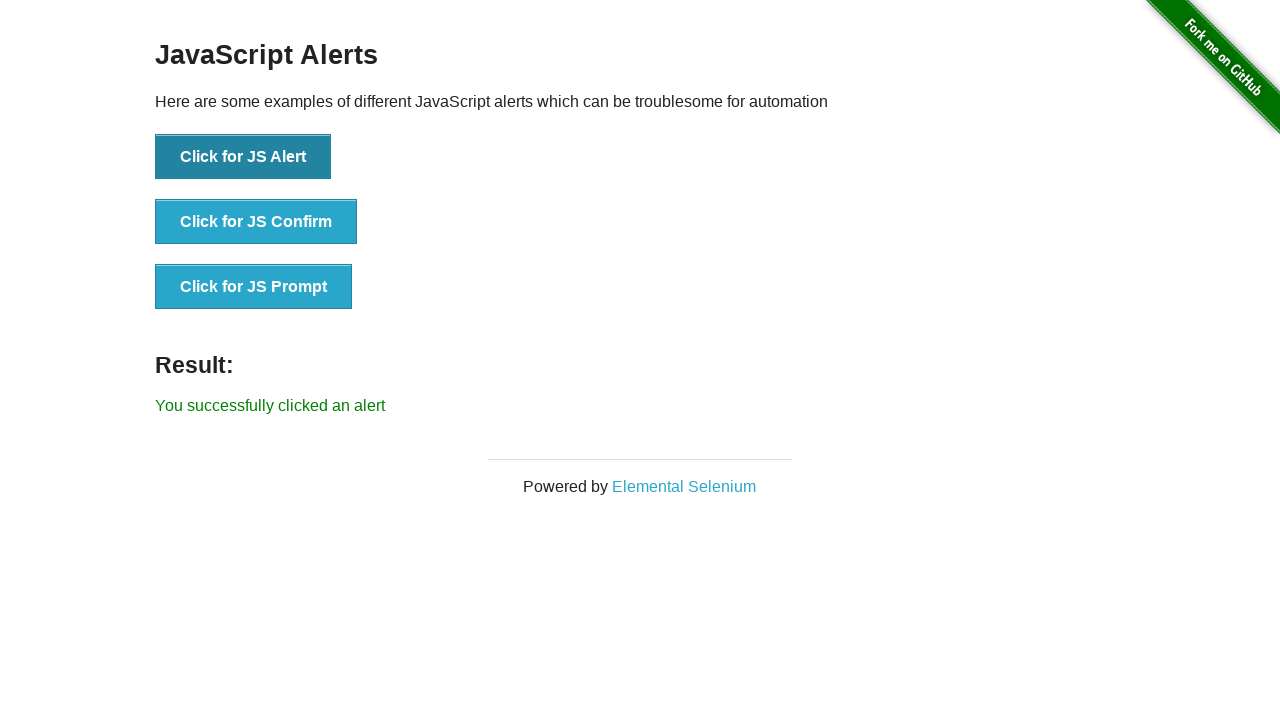